Navigates to a Stepik course page and retrieves the href attribute of the first anchor tag

Starting URL: https://stepik.org/course/104774

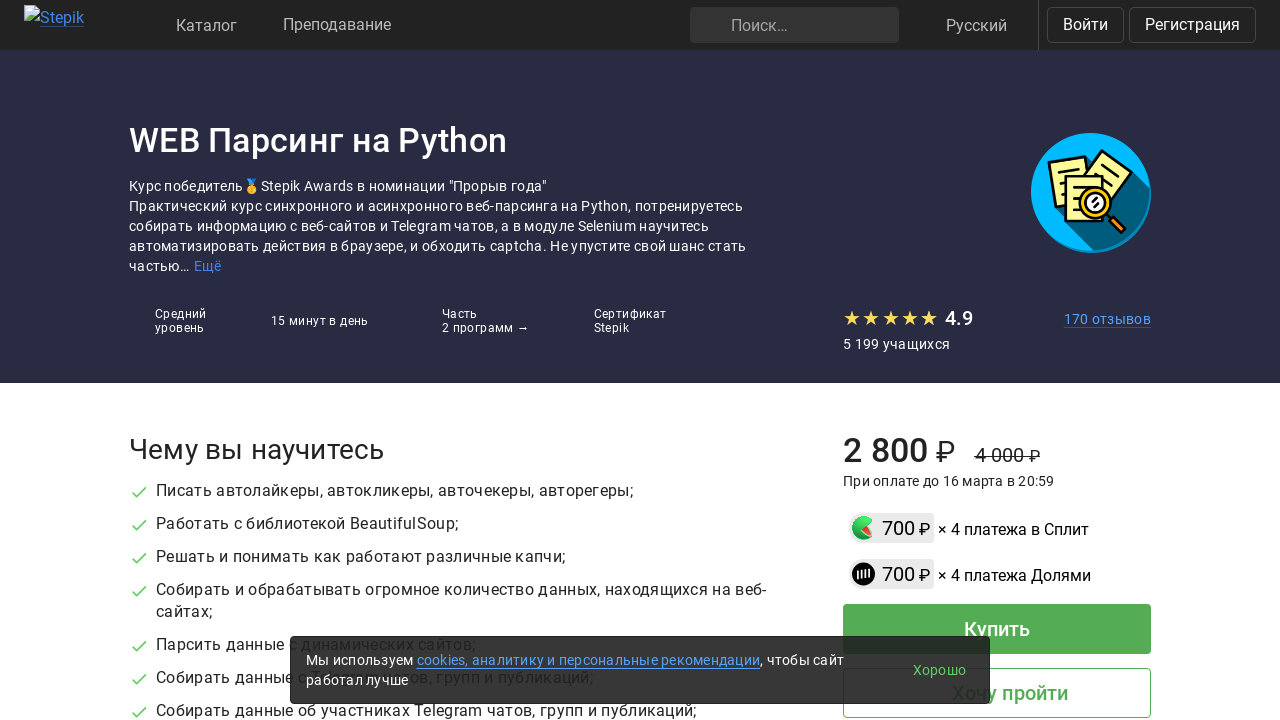

Navigated to Stepik course page (https://stepik.org/course/104774)
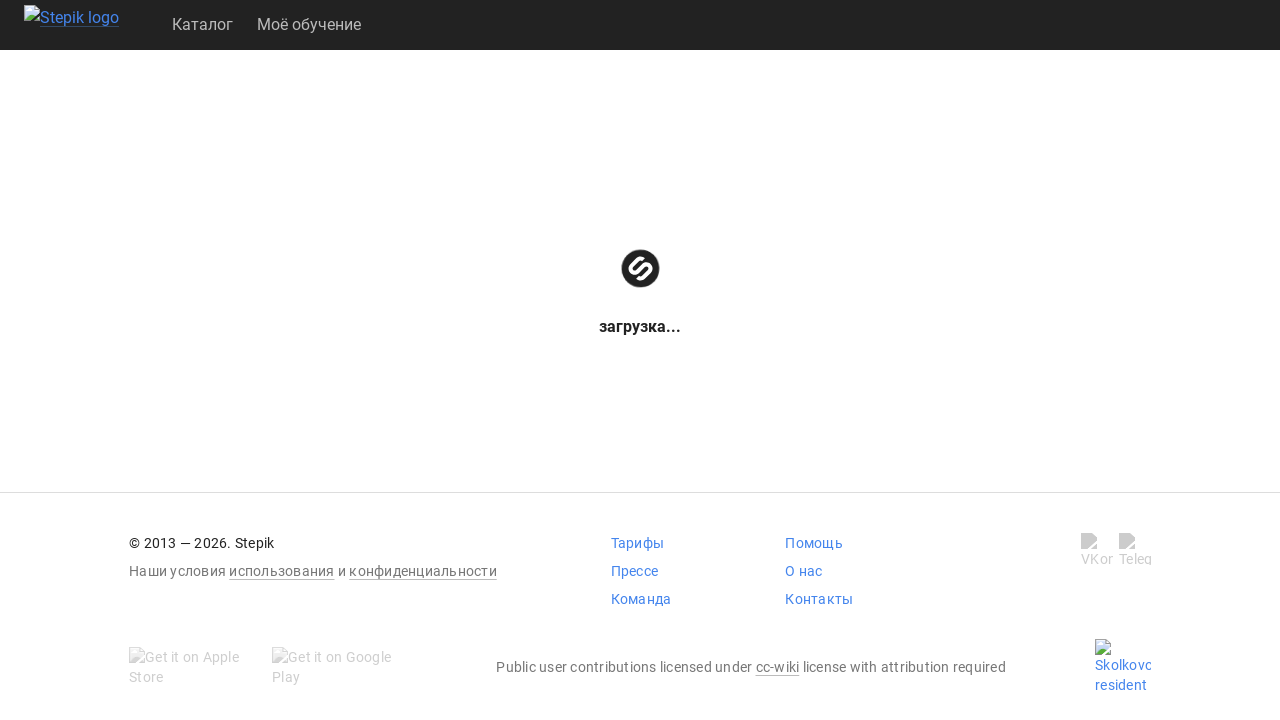

Located the first anchor tag on the page
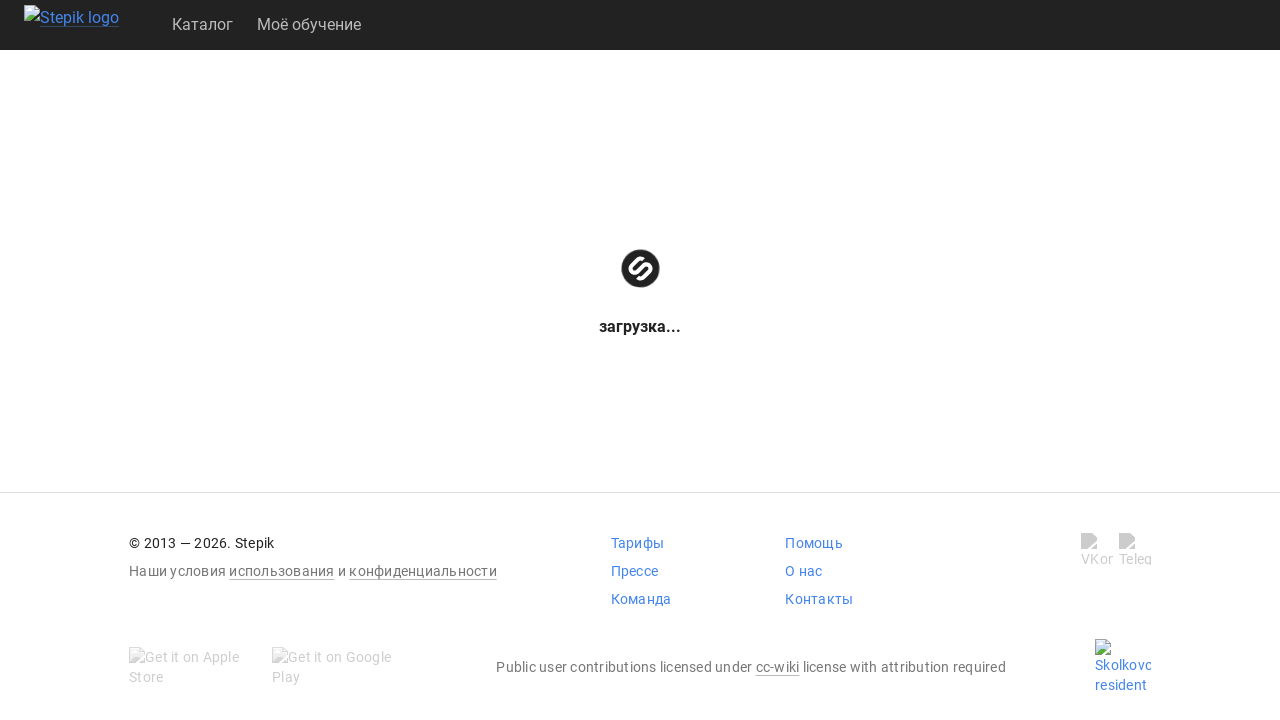

First anchor tag is visible and ready
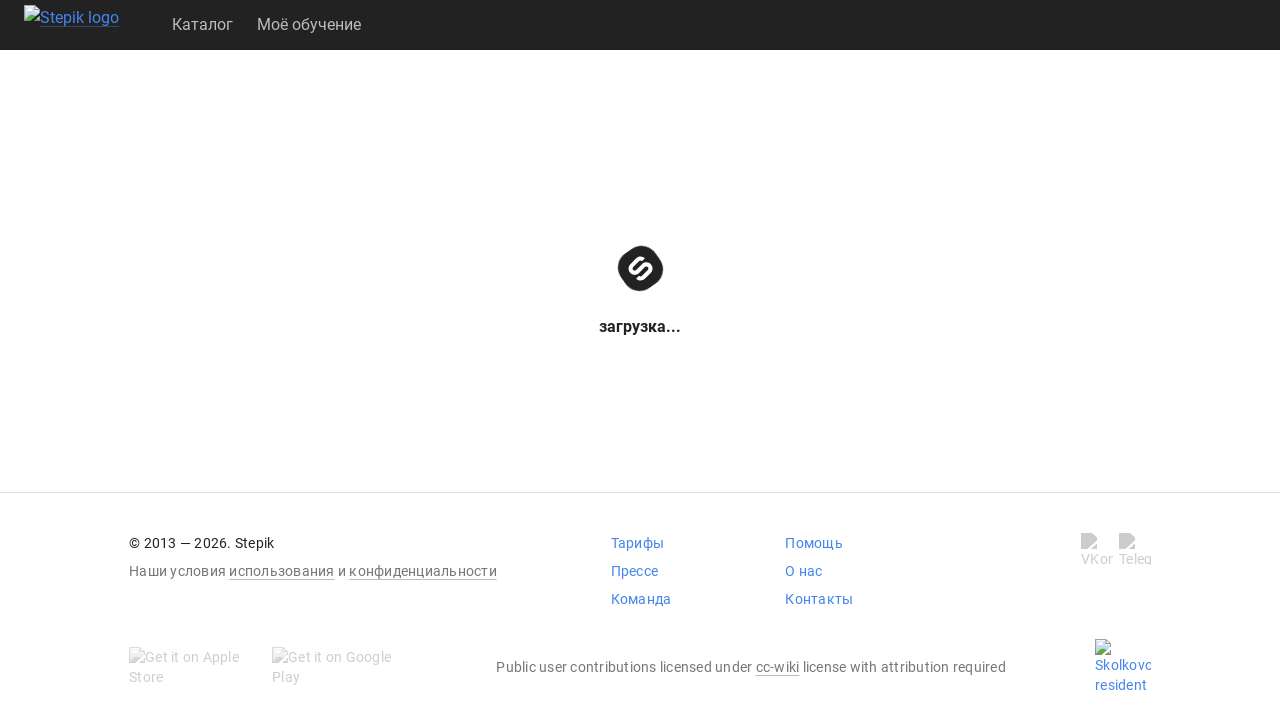

Retrieved href attribute from first anchor tag: https://welcome.stepik.org/ru/privacy
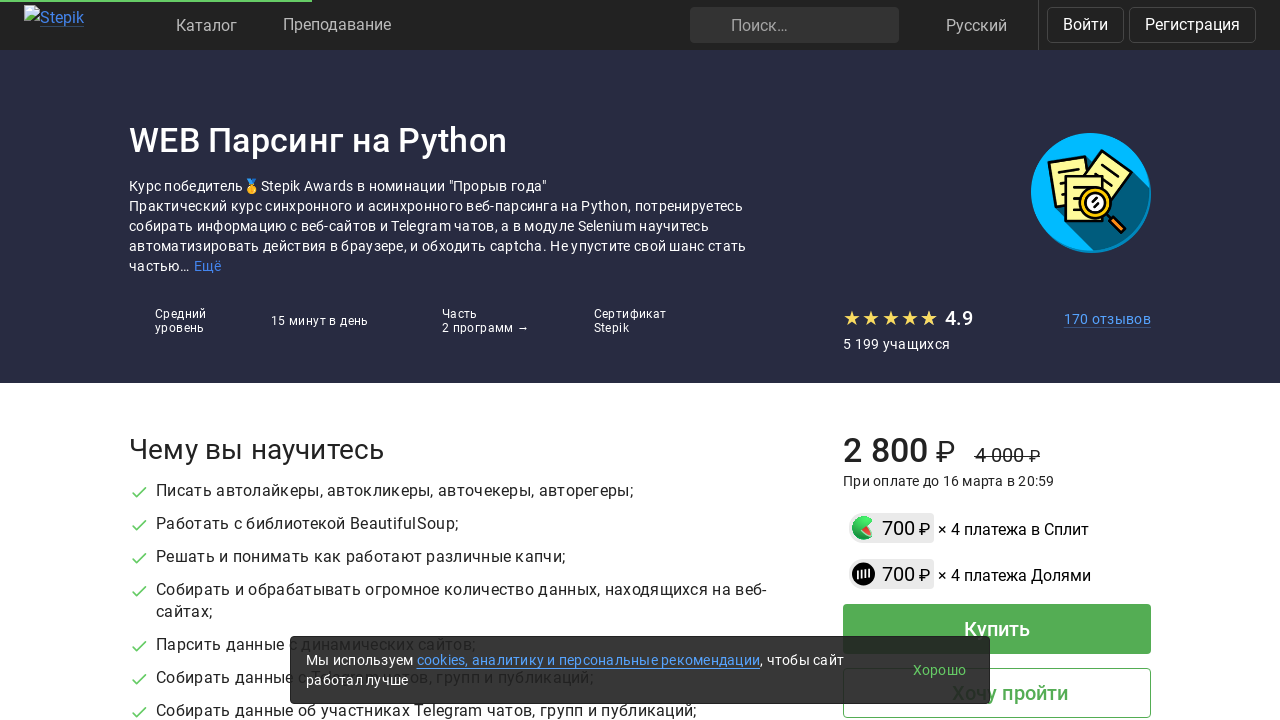

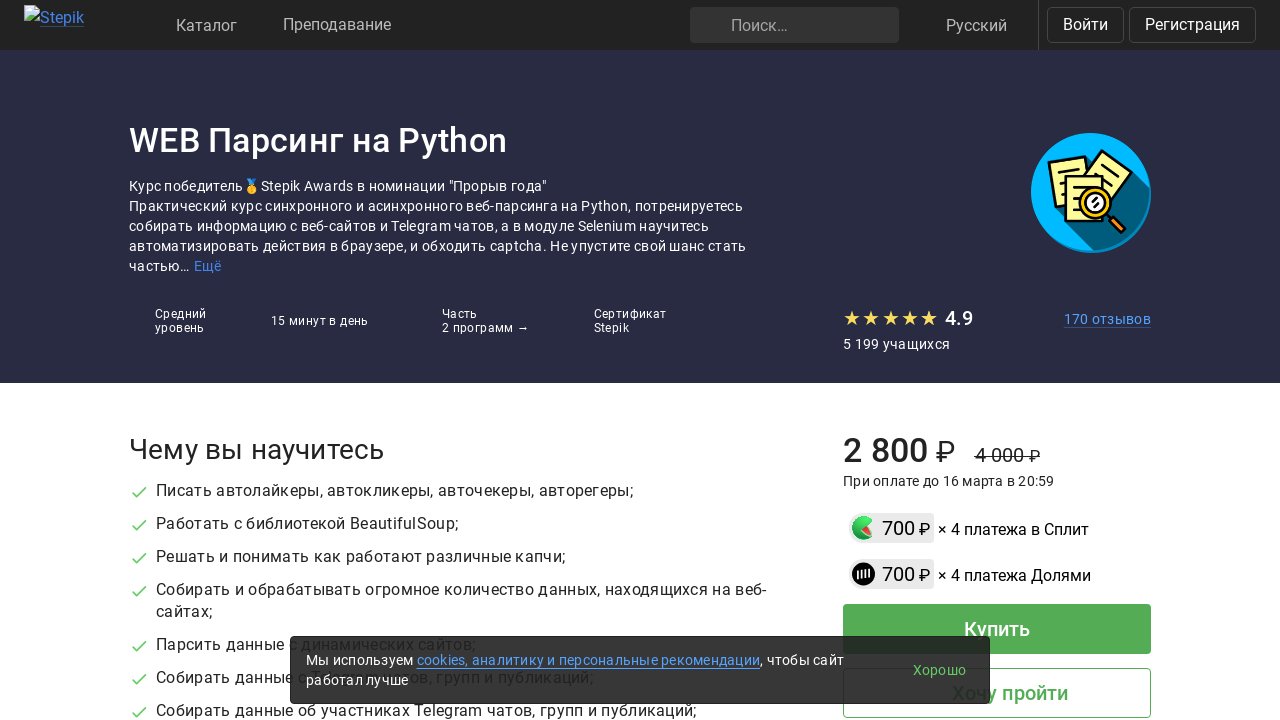